Tests HTML5 drag and drop functionality by dragging element from column A to column B and verifying the elements have switched places

Starting URL: http://the-internet.herokuapp.com/drag_and_drop

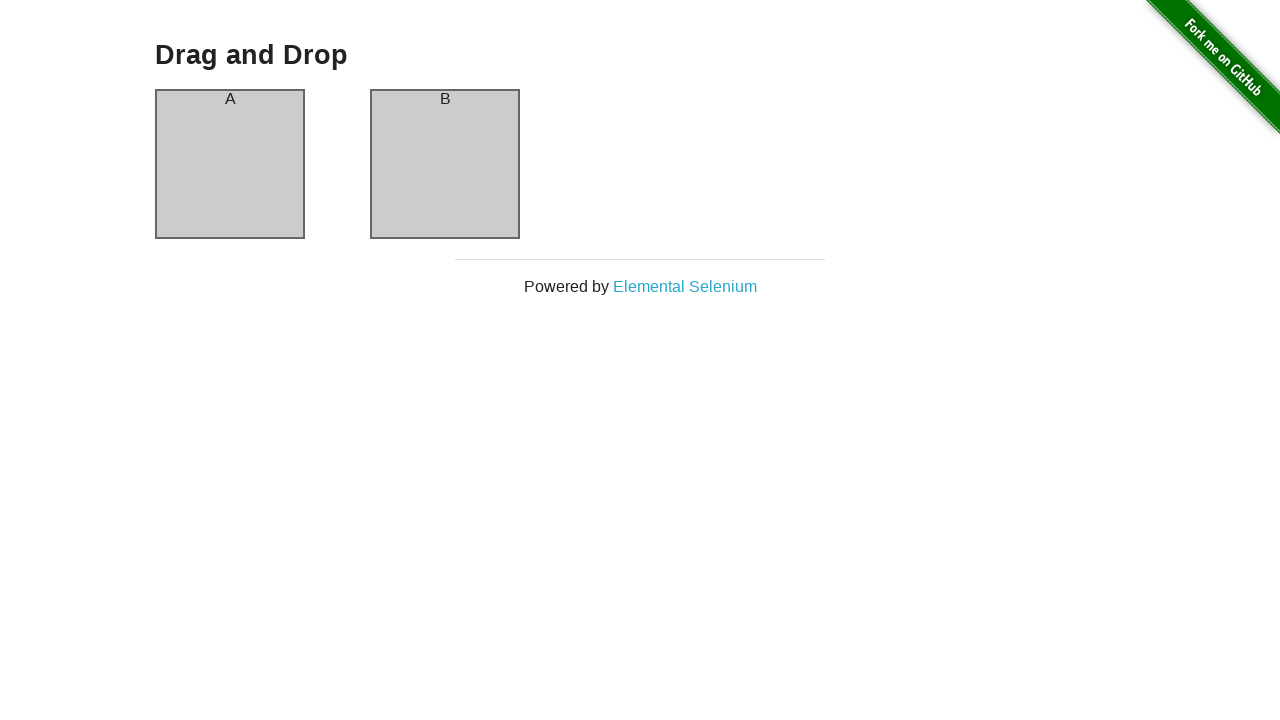

Waited for column A element to load
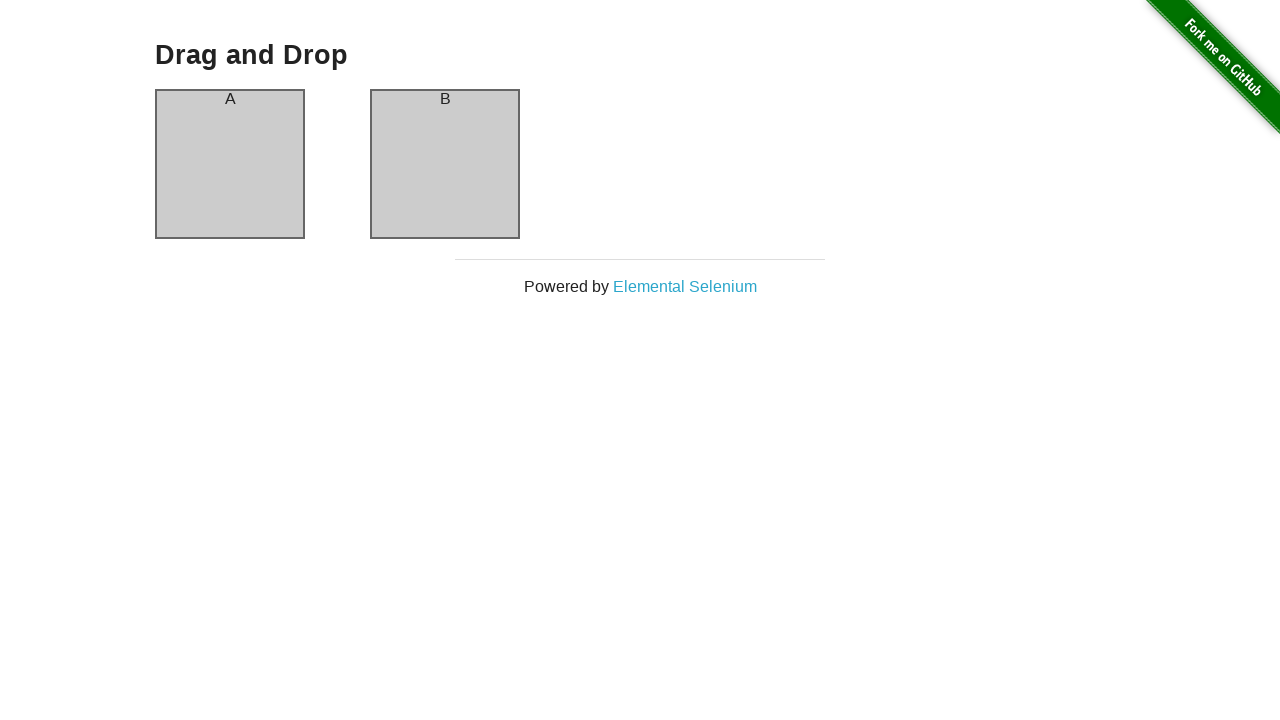

Executed drag and drop from column A to column B
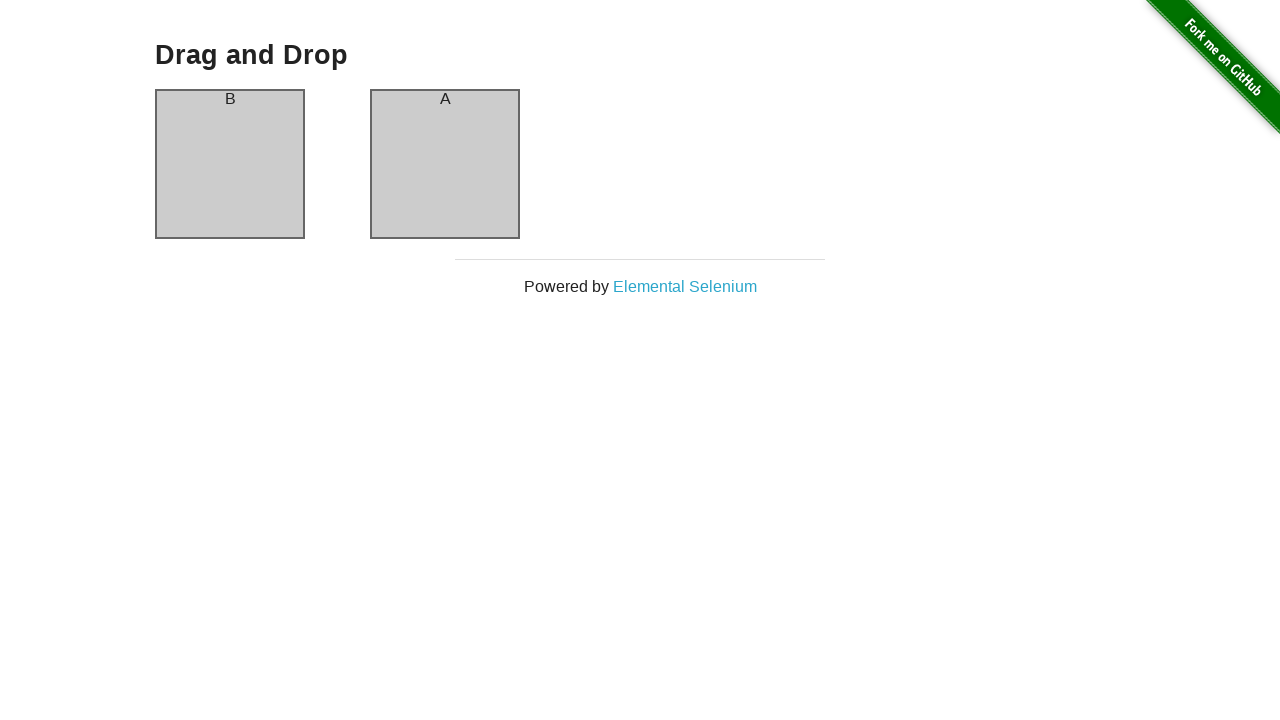

Verified that column A header now displays 'B', confirming elements have switched places
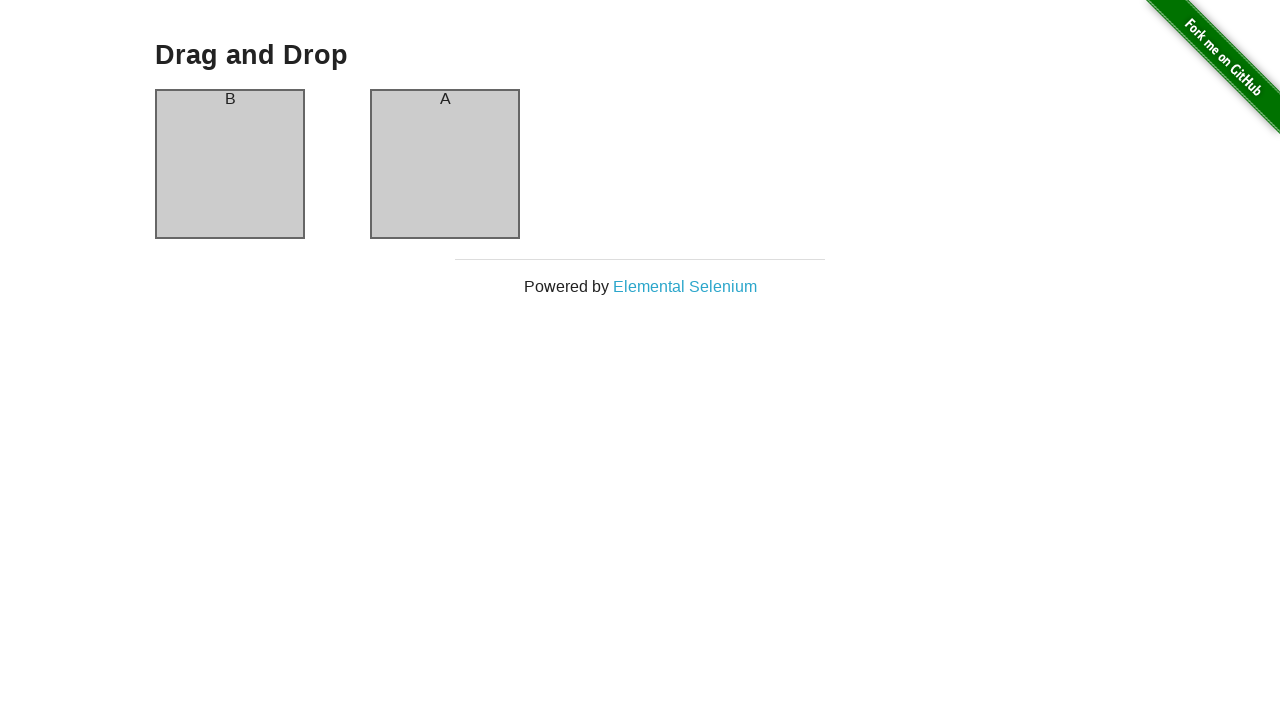

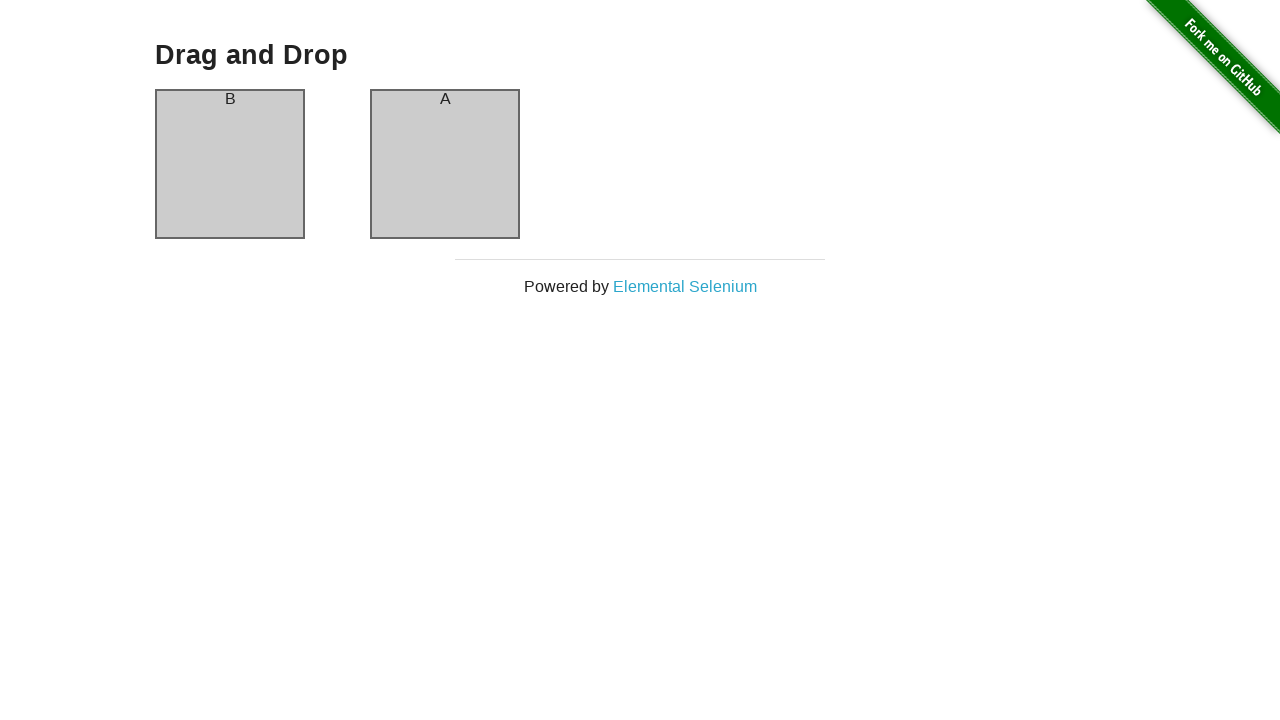